Tests JavaScript prompt alert functionality on W3Schools by clicking a "Try it" button, entering text into the prompt dialog, accepting it, and verifying the entered text appears on the page.

Starting URL: https://www.w3schools.com/js/tryit.asp?filename=tryjs_prompt

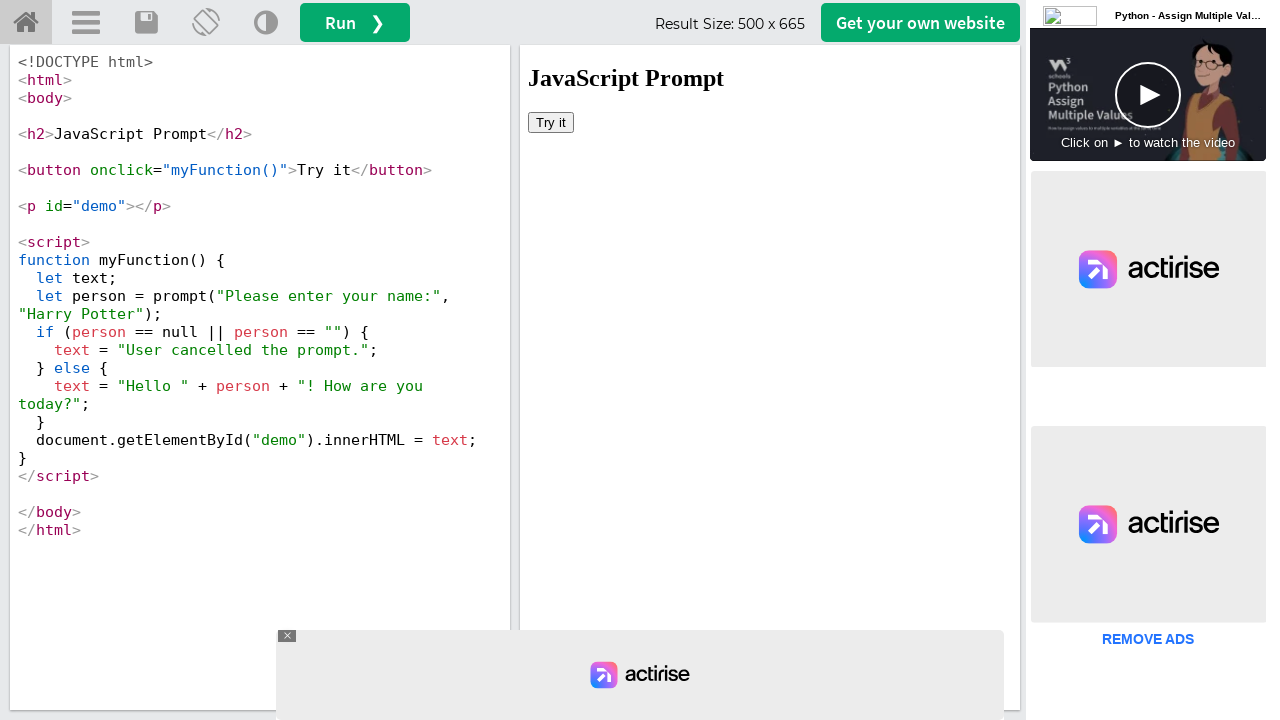

Located iframe with result content
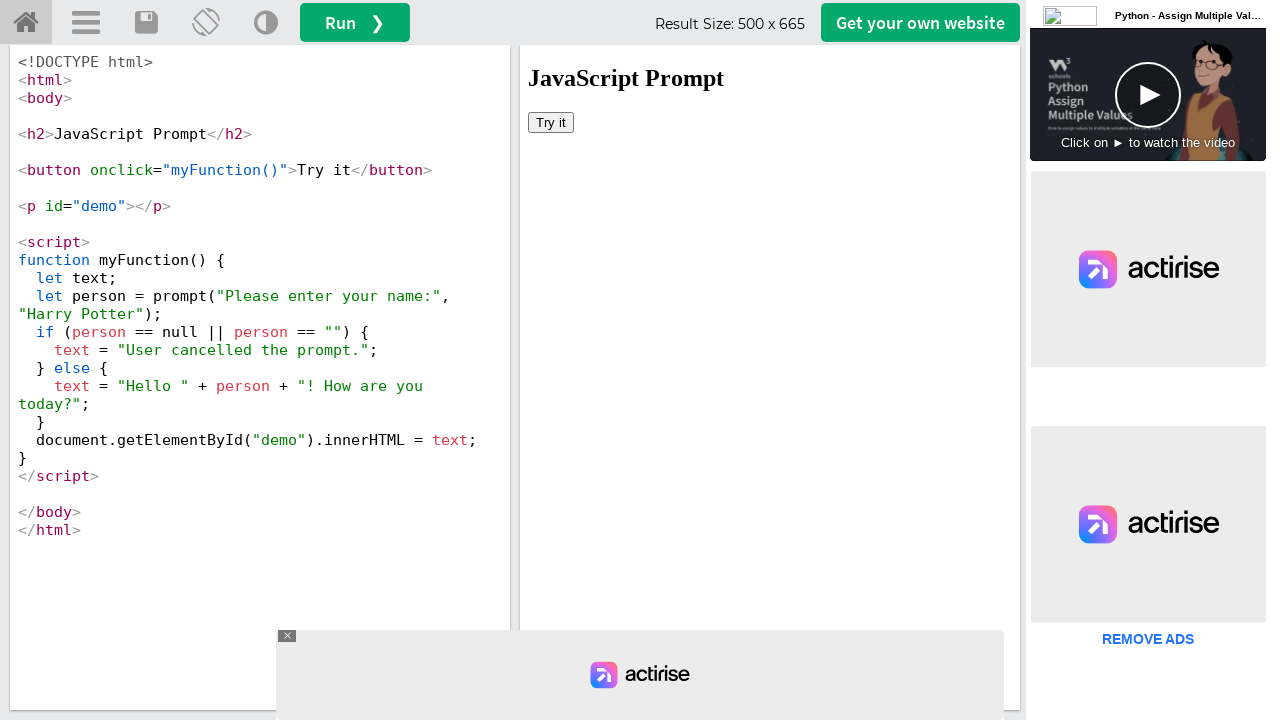

Clicked 'Try it' button (first attempt) at (551, 122) on #iframeResult >> internal:control=enter-frame >> xpath=//button[text()='Try it']
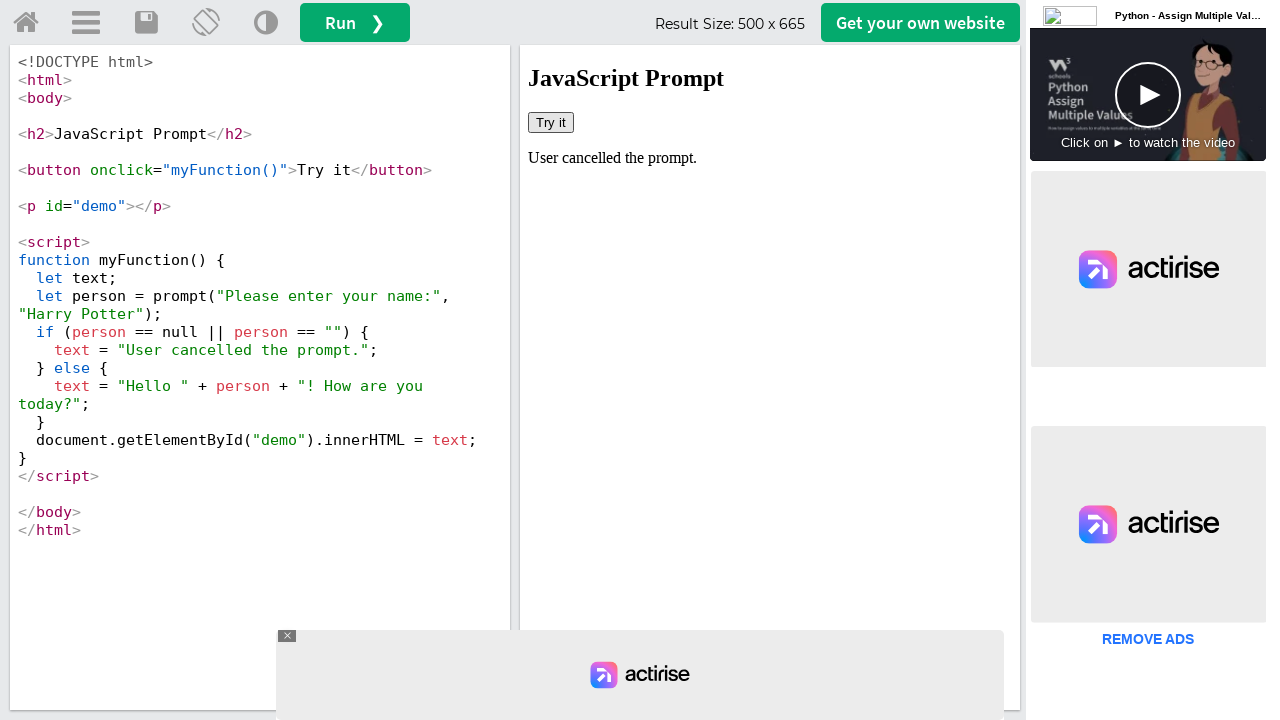

Set up dialog handler to accept prompt with 'Marcus'
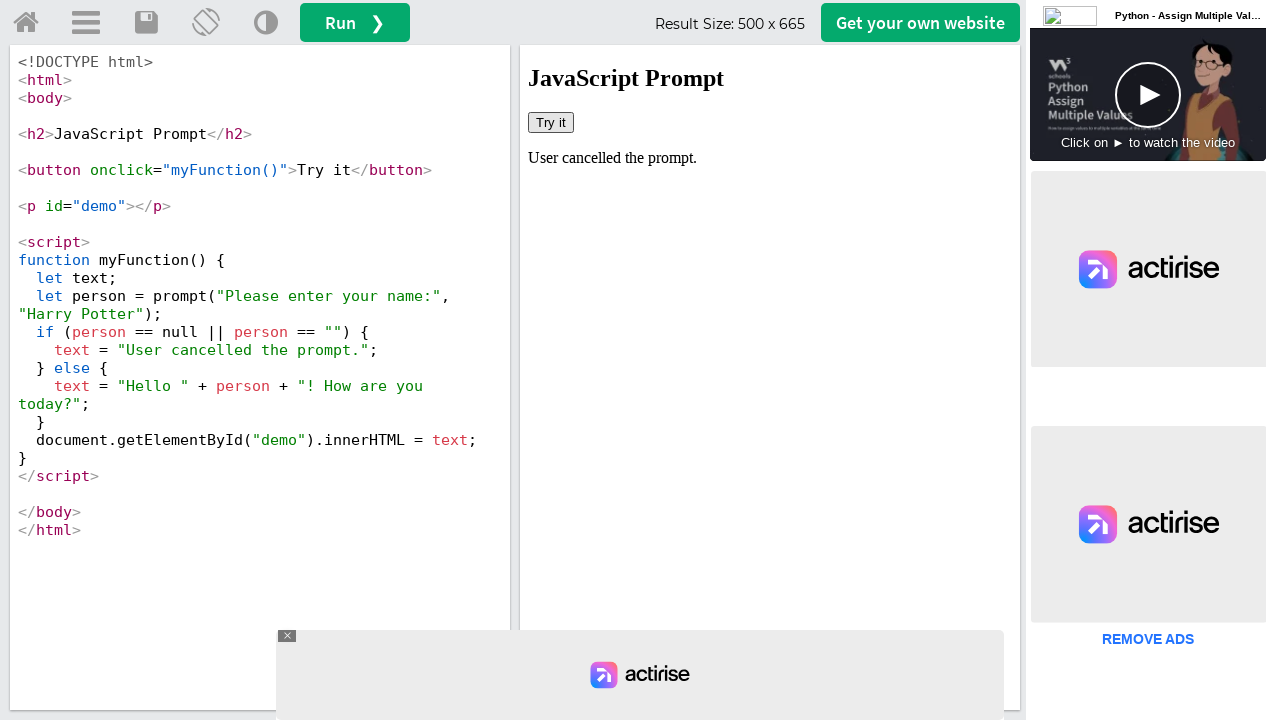

Clicked 'Try it' button (second attempt) to trigger prompt at (551, 122) on #iframeResult >> internal:control=enter-frame >> xpath=//button[text()='Try it']
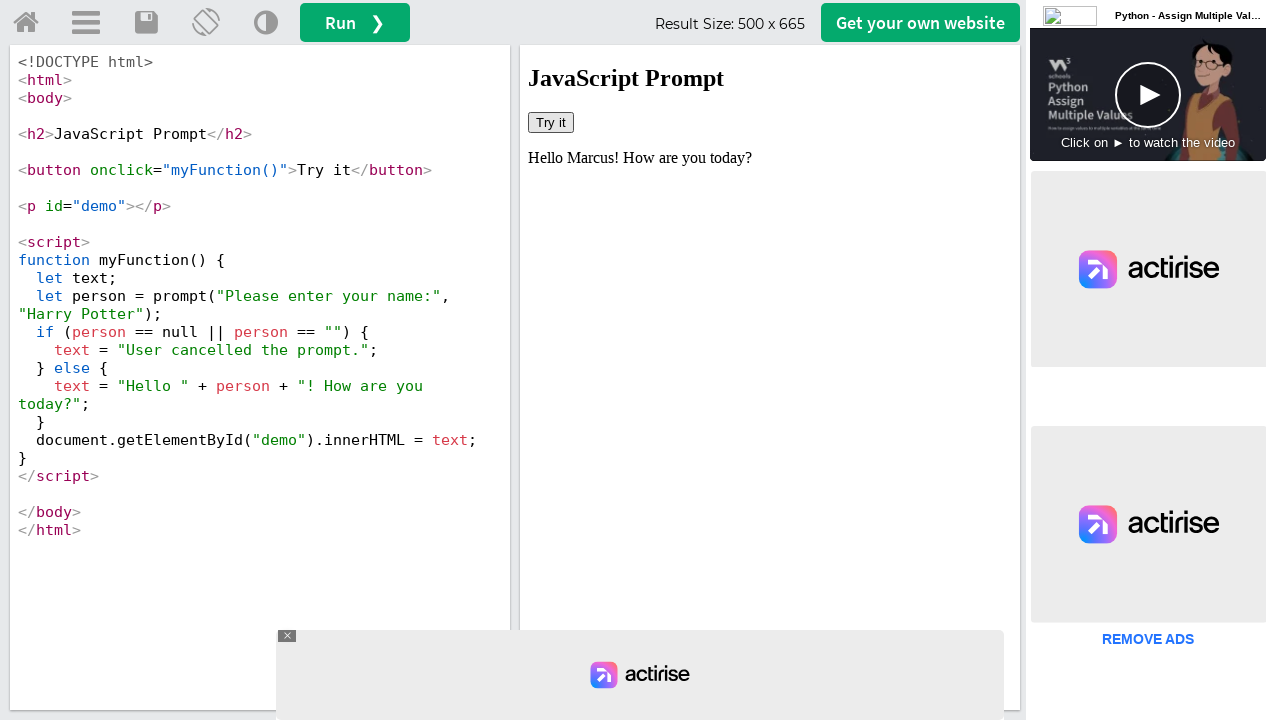

Result text element appeared on page
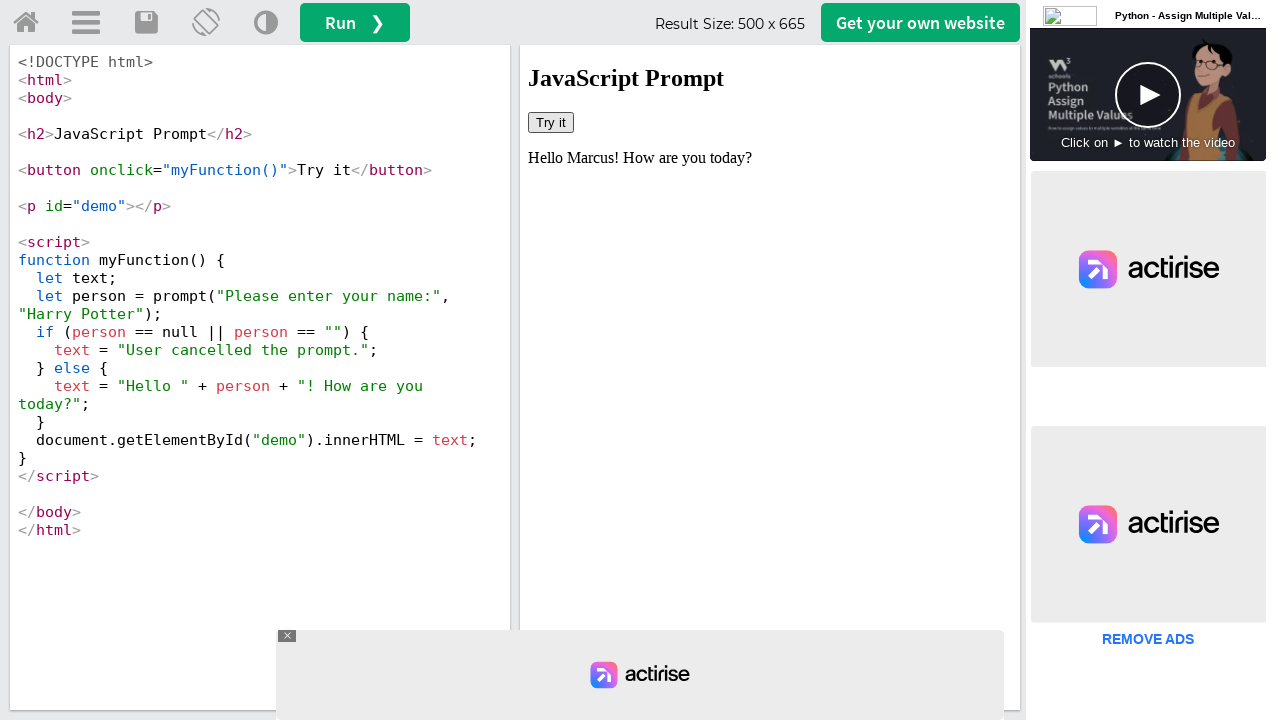

Retrieved result text content
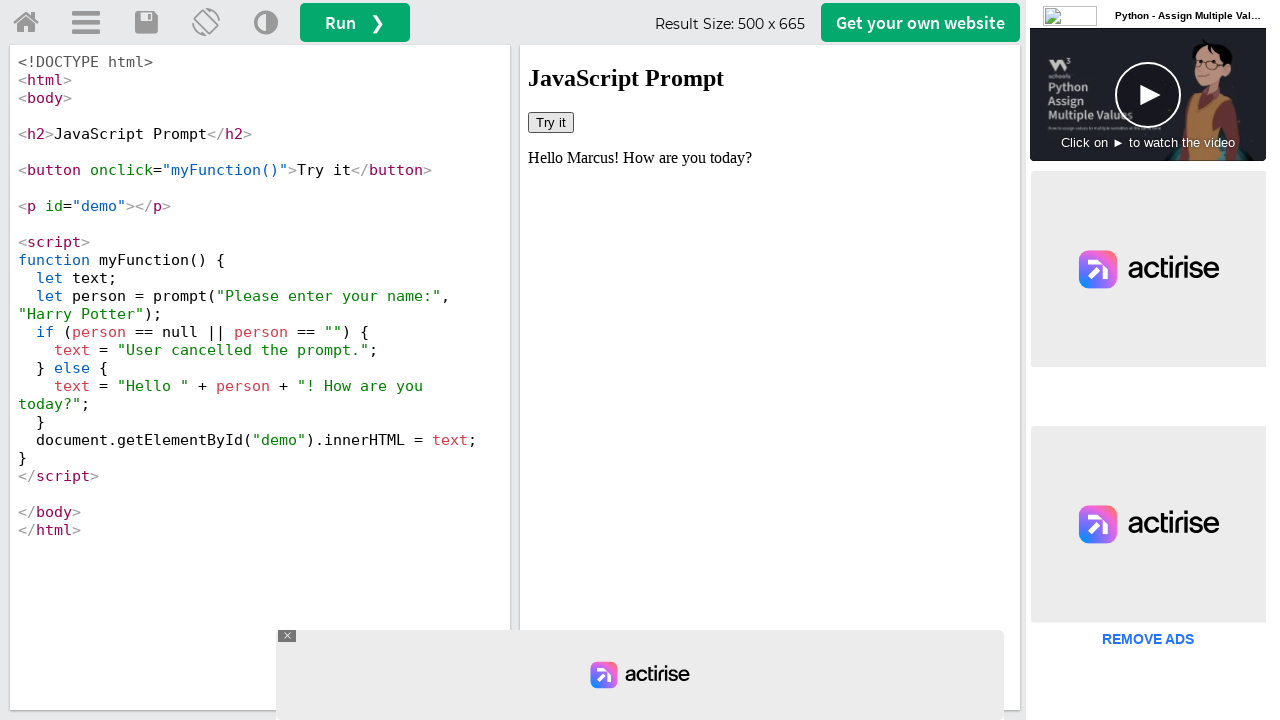

Verified that 'Marcus' appears in the result text
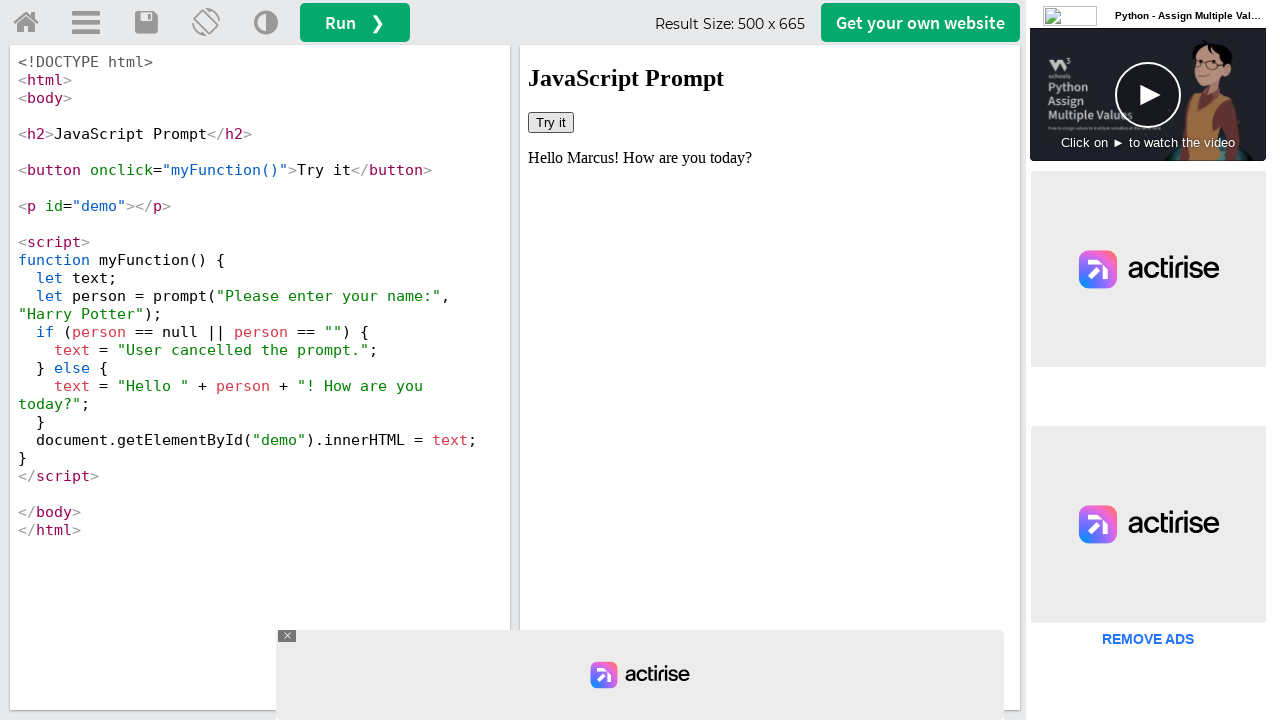

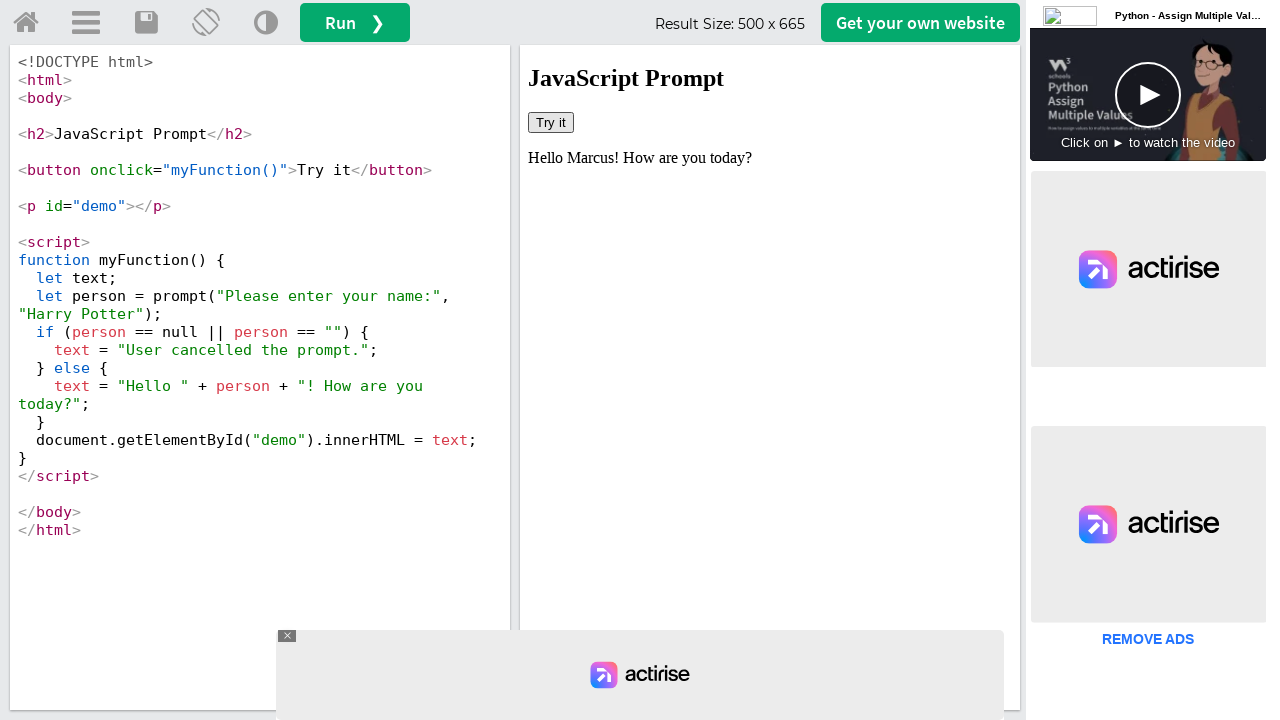